Tests dynamic loading functionality by clicking a start button and waiting for dynamically loaded content to appear

Starting URL: https://the-internet.herokuapp.com/dynamic_loading/1

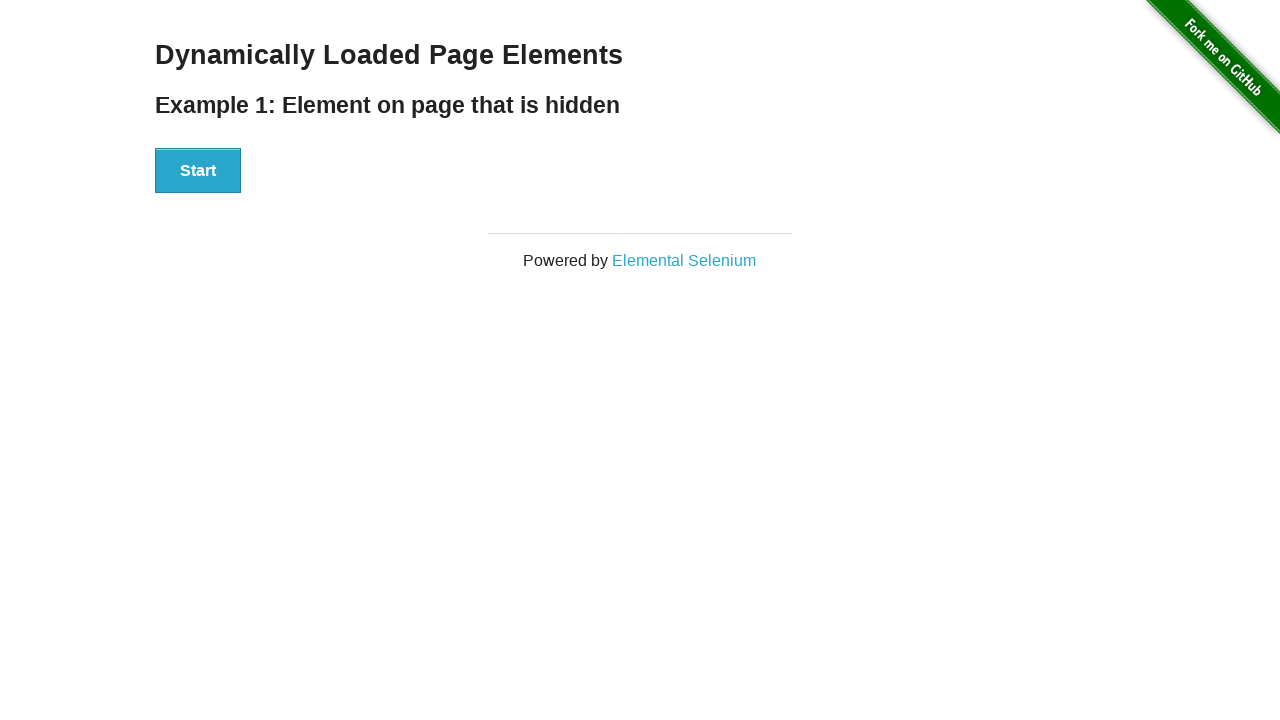

Clicked start button to trigger dynamic loading at (198, 171) on xpath=//div[@id='start']/button
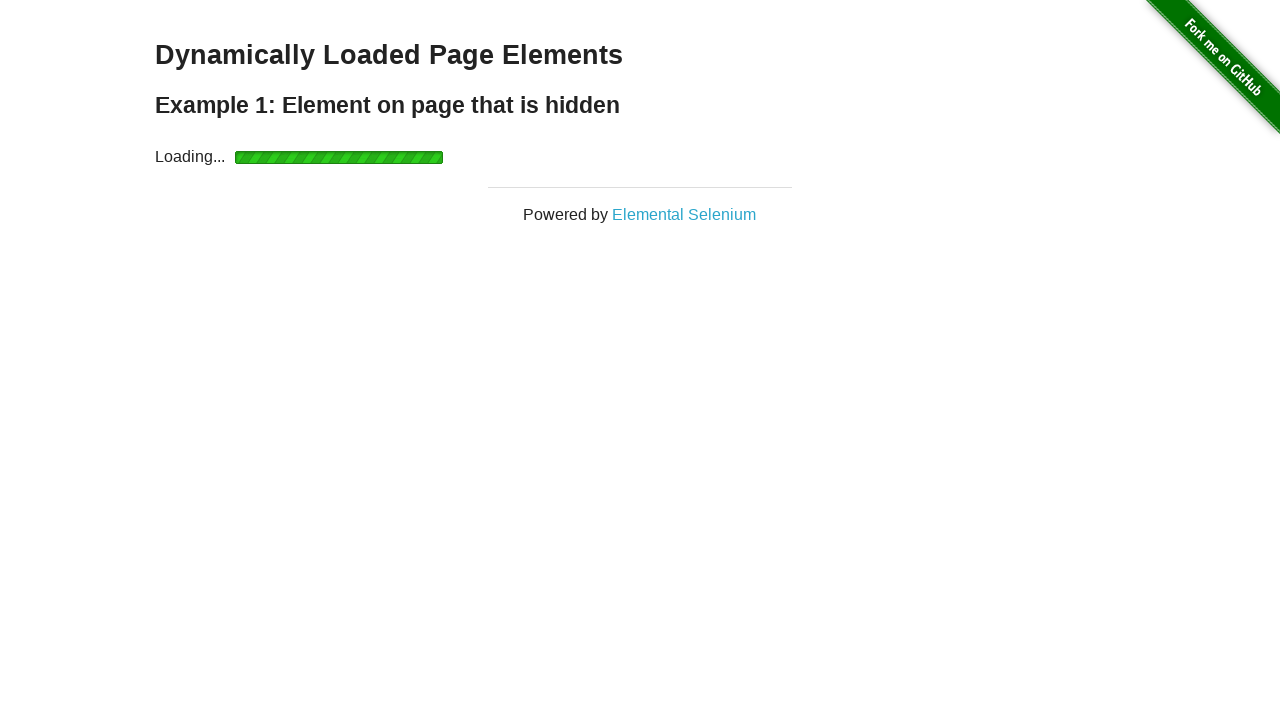

Dynamically loaded content appeared and became visible
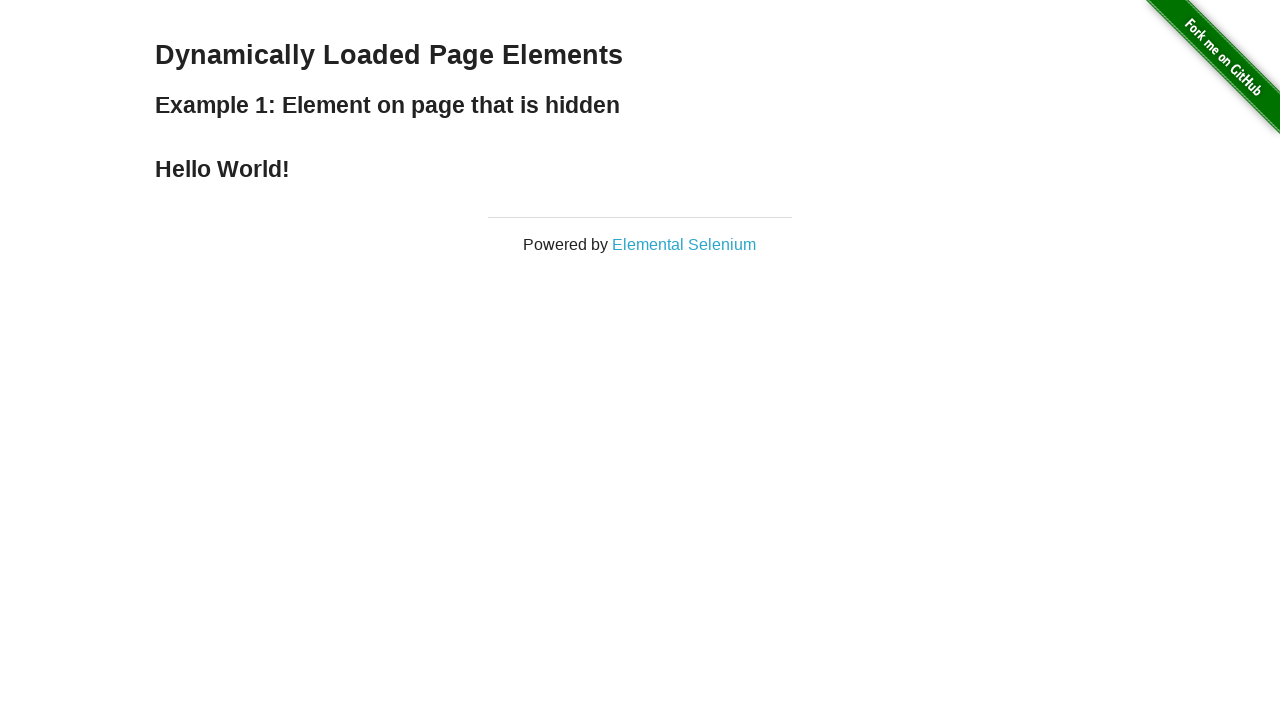

Retrieved dynamically loaded text: Hello World!
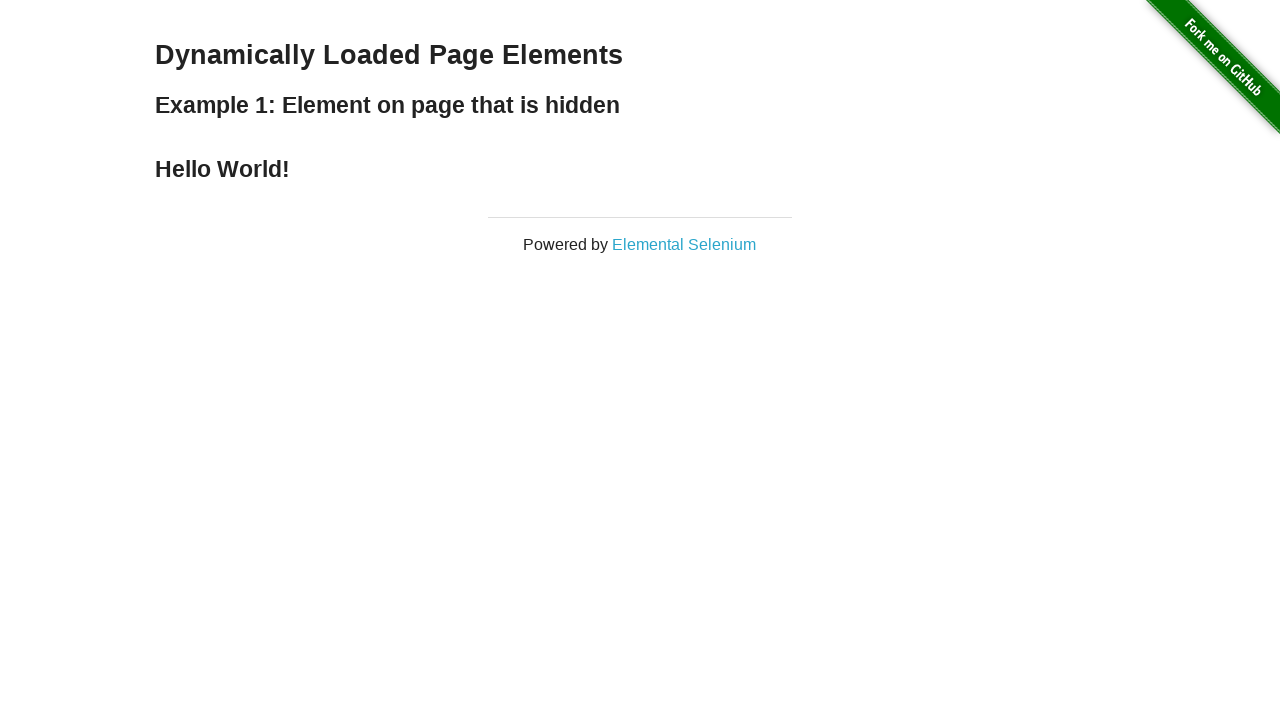

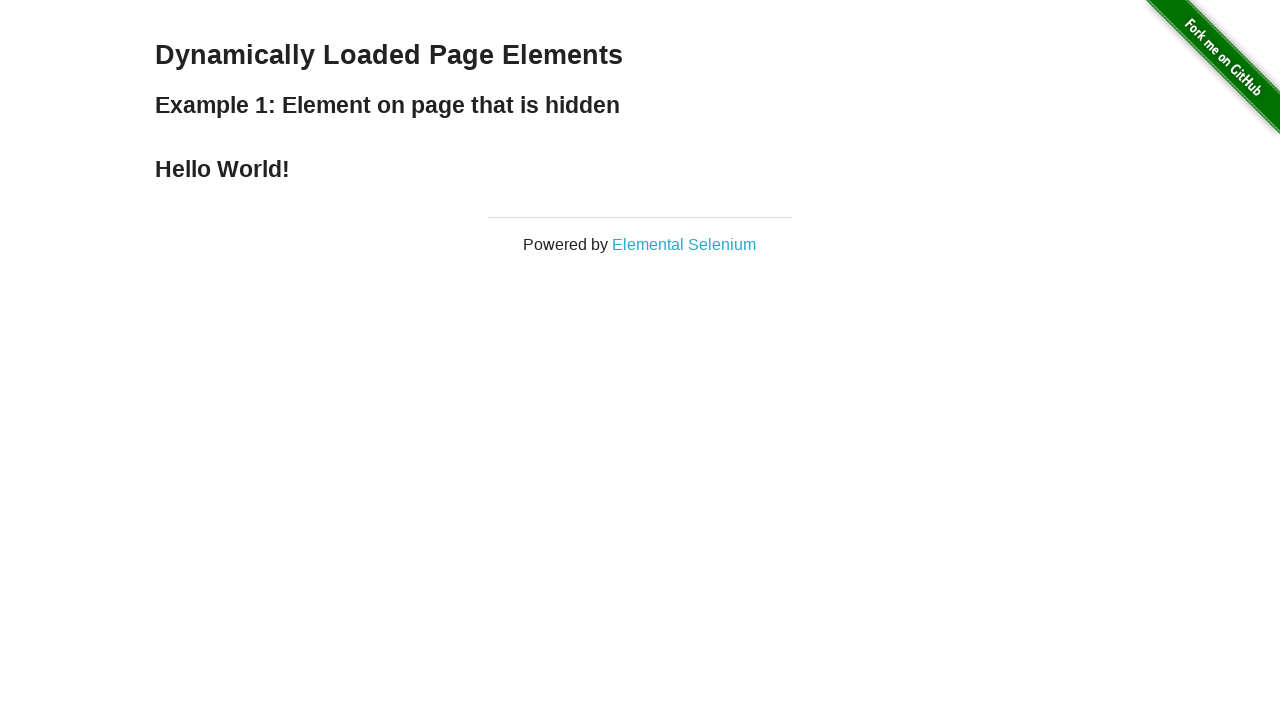